Tests iframe handling including switching between frames and nested frames, clicking buttons within different frame contexts

Starting URL: https://leafground.com/frame.xhtml

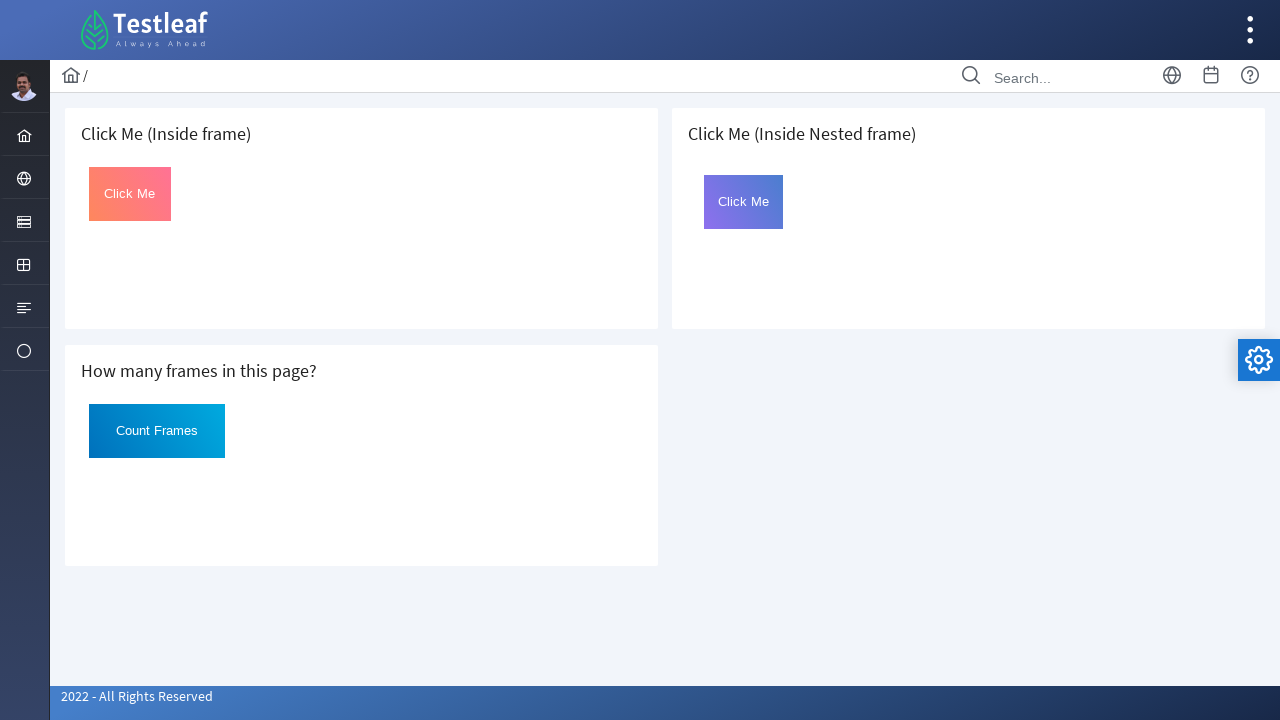

Located first iframe on page
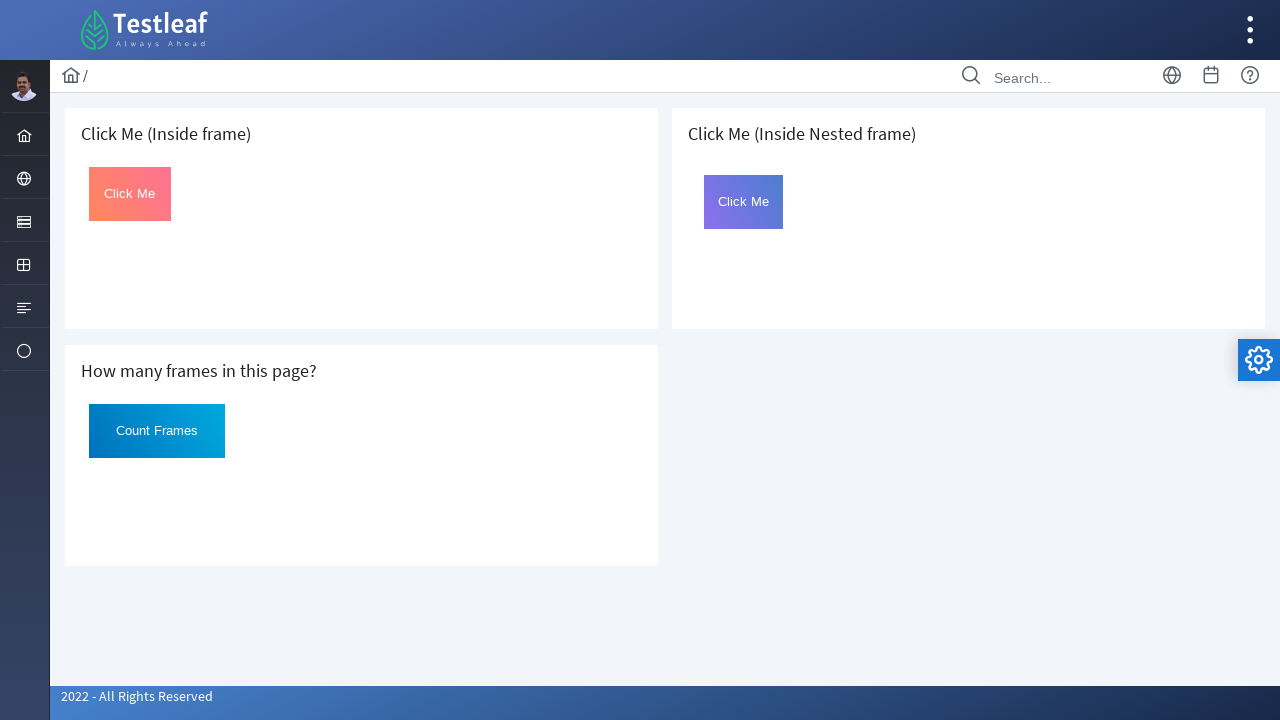

Clicked 'Click Me' button in first iframe at (130, 194) on iframe >> nth=0 >> internal:control=enter-frame >> xpath=(//button[text()='Click
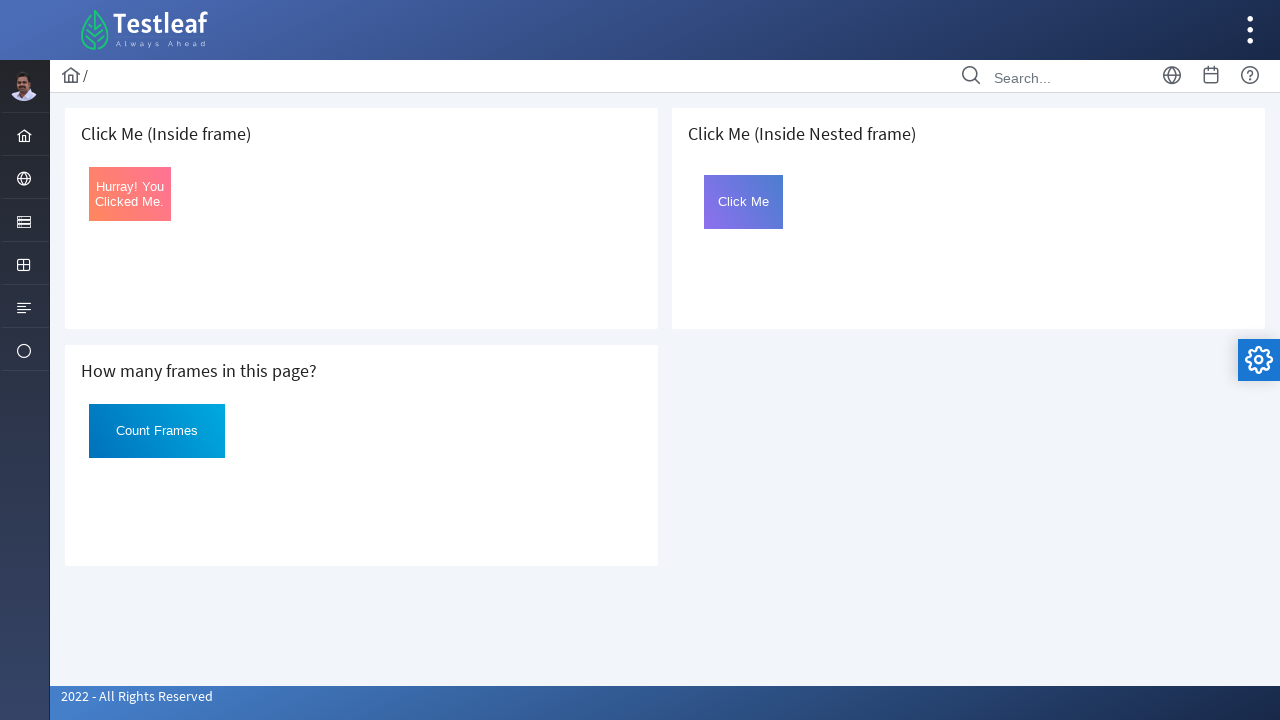

Located third iframe on page
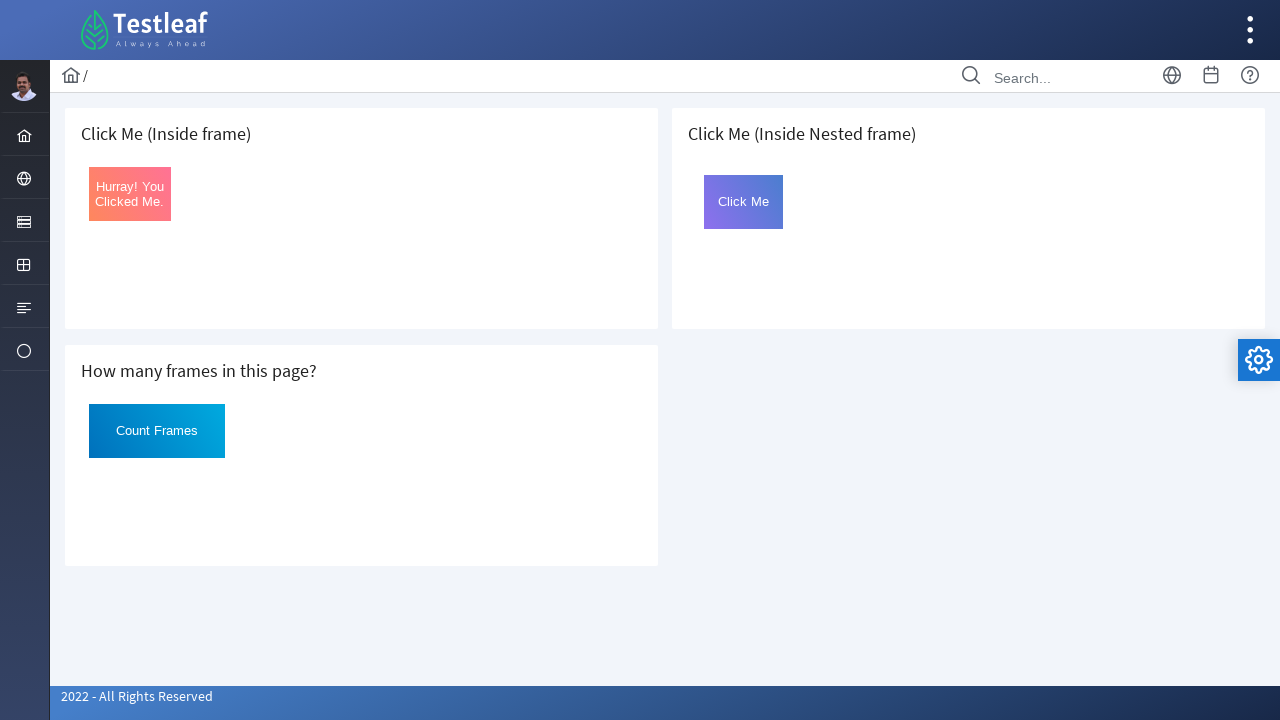

Located nested iframe within third iframe
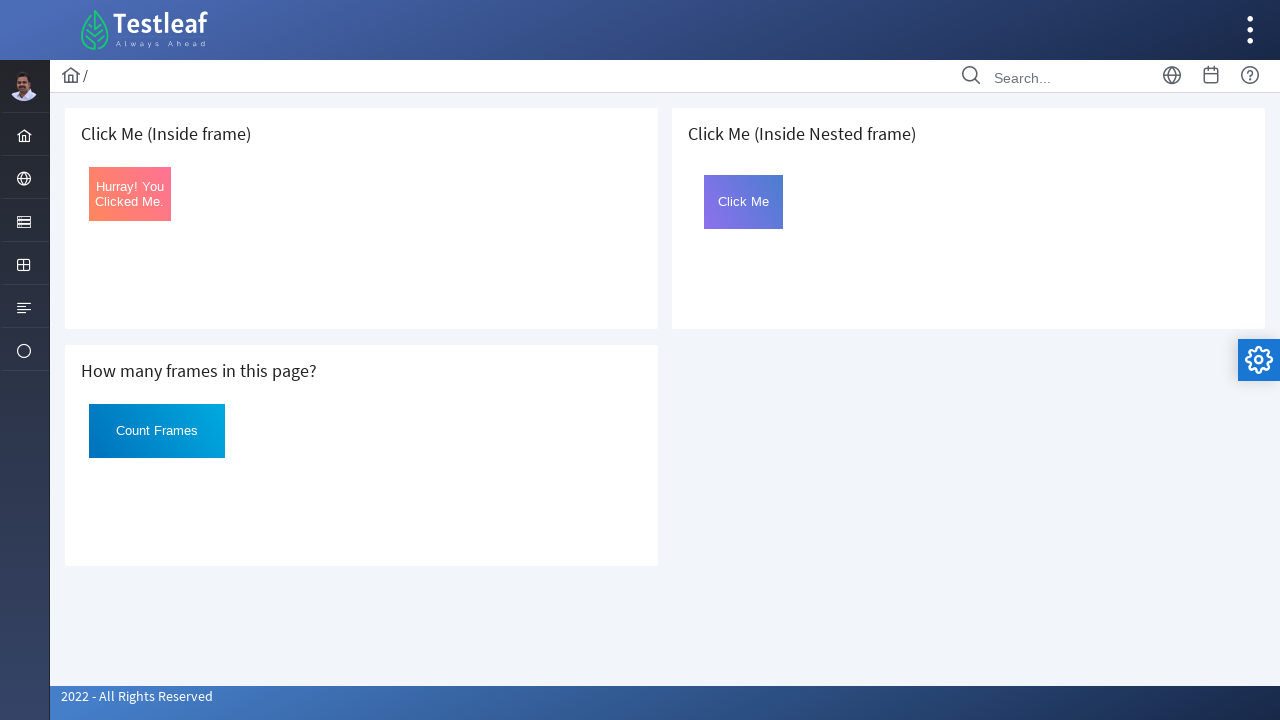

Clicked button with id 'Click' in nested iframe at (744, 202) on iframe >> nth=2 >> internal:control=enter-frame >> iframe >> nth=0 >> internal:c
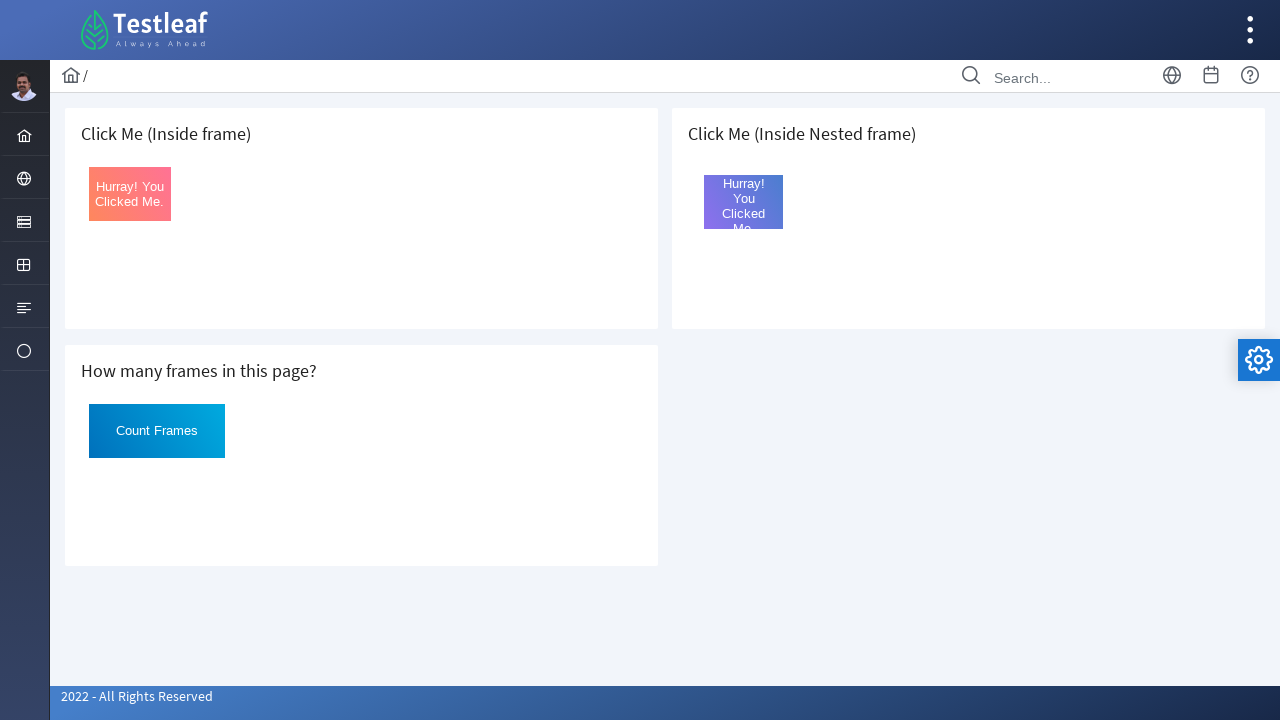

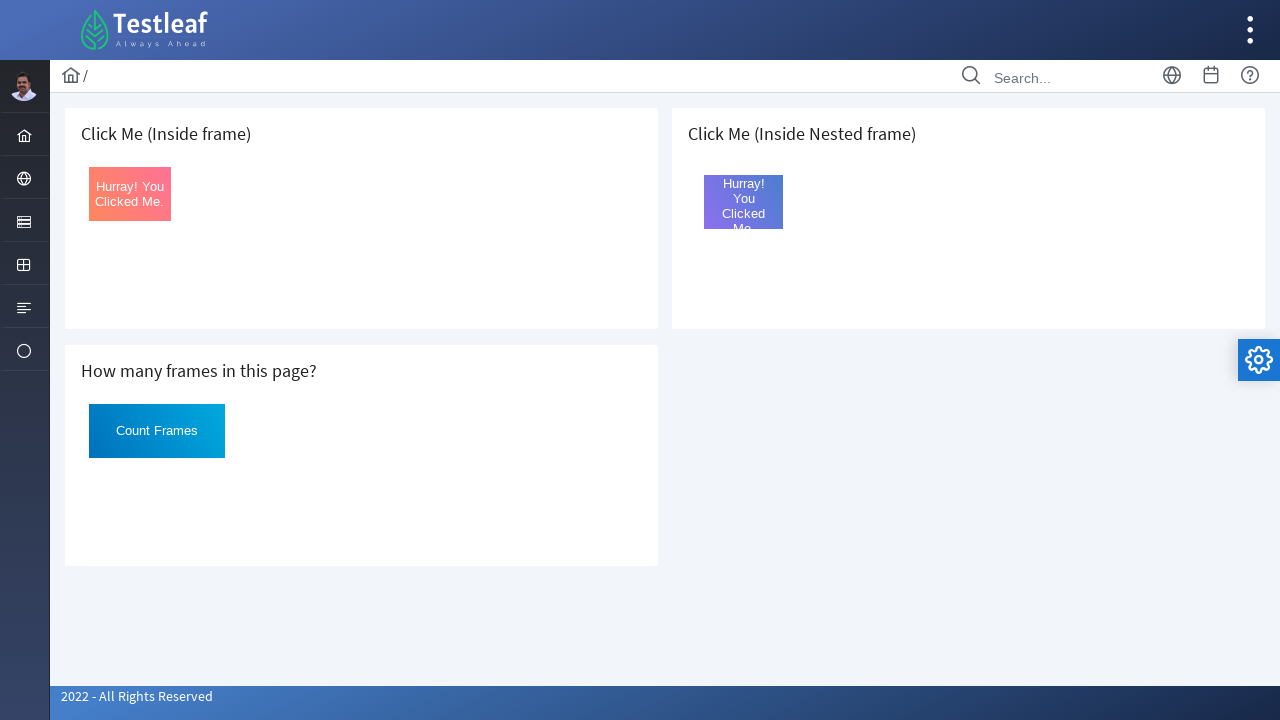